Fills in a comment field and submits the form, then verifies the comment is displayed

Starting URL: http://saucelabs.com/test/guinea-pig

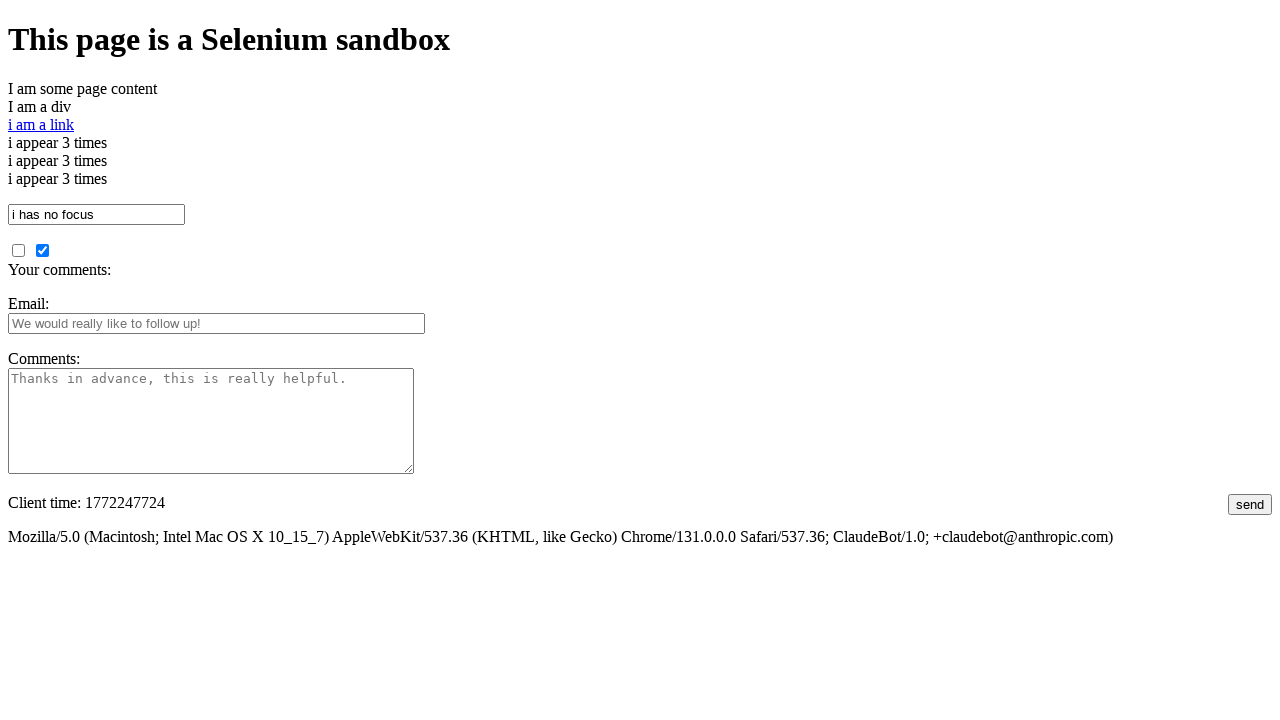

Navigated to Sauce Labs guinea pig test page
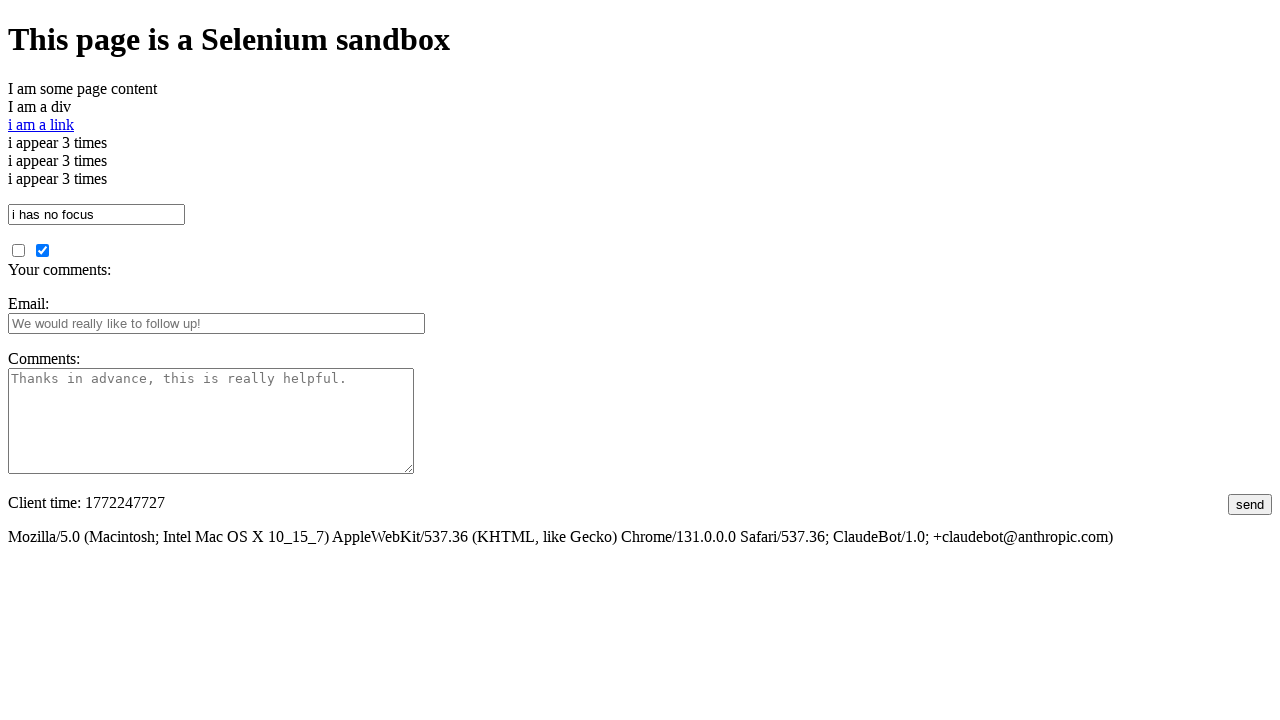

Filled comments field with test comment on #comments
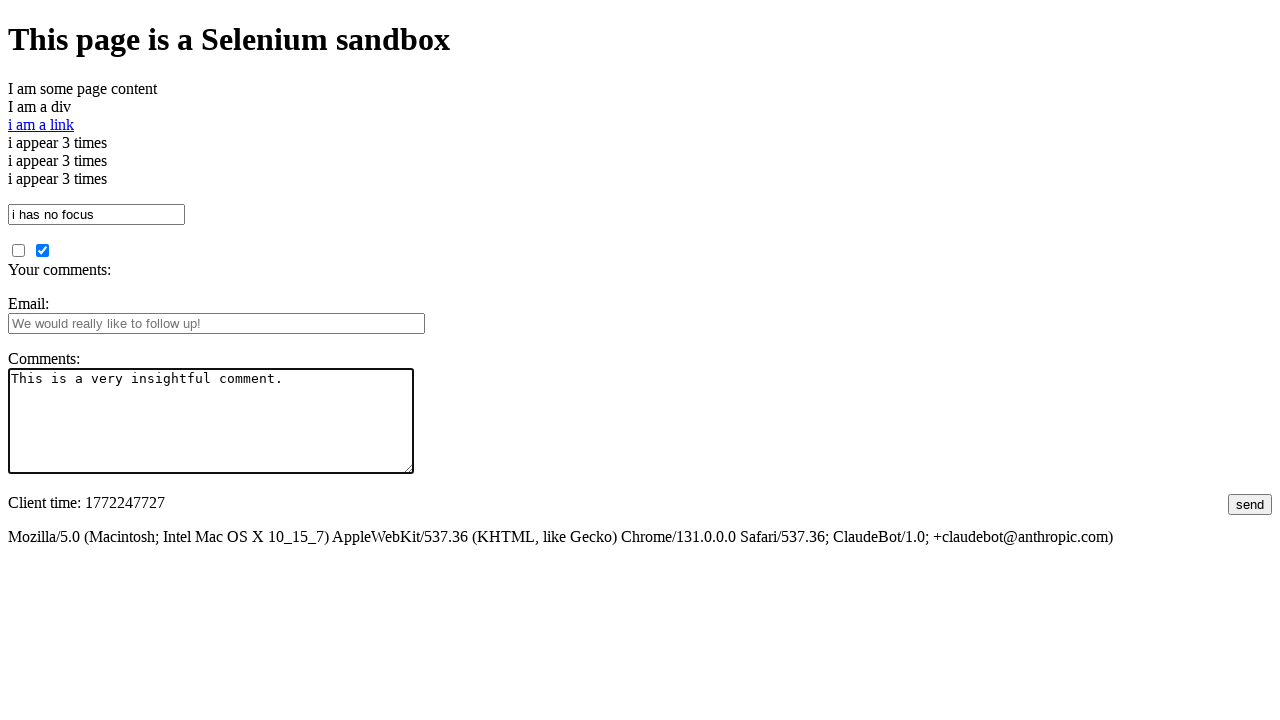

Clicked submit button to submit the form at (1250, 504) on #submit
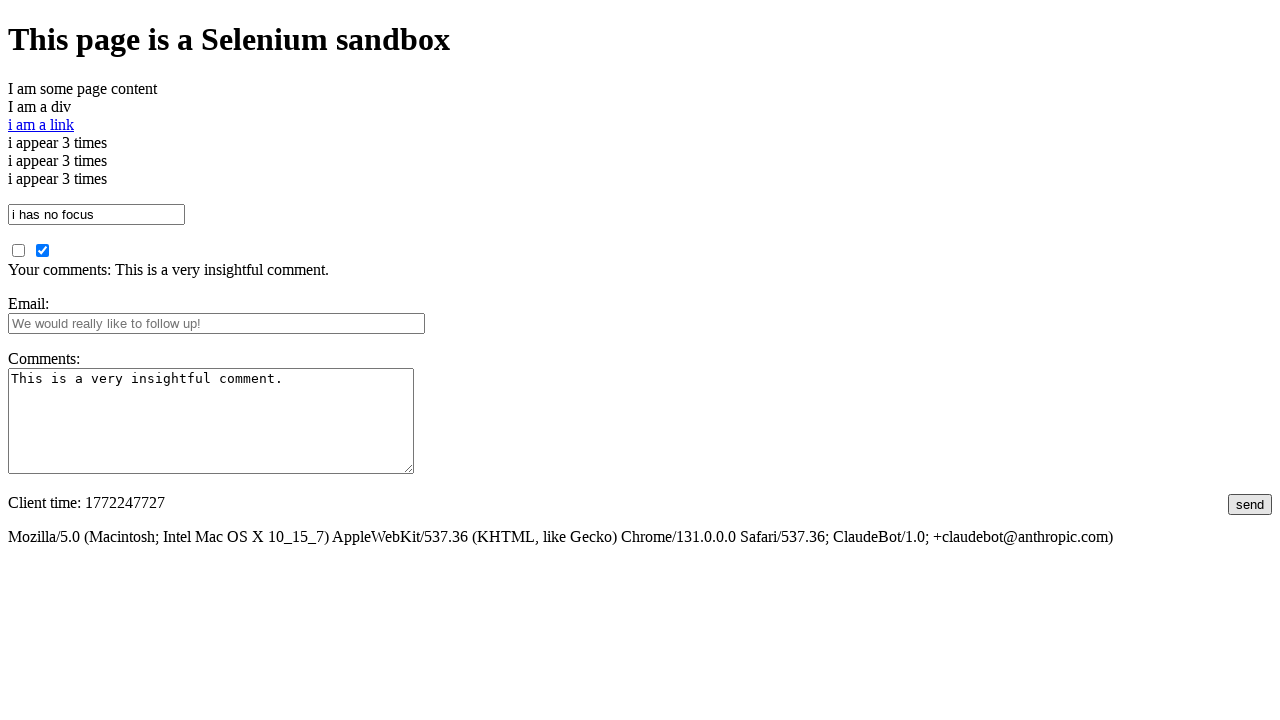

Comment section loaded successfully
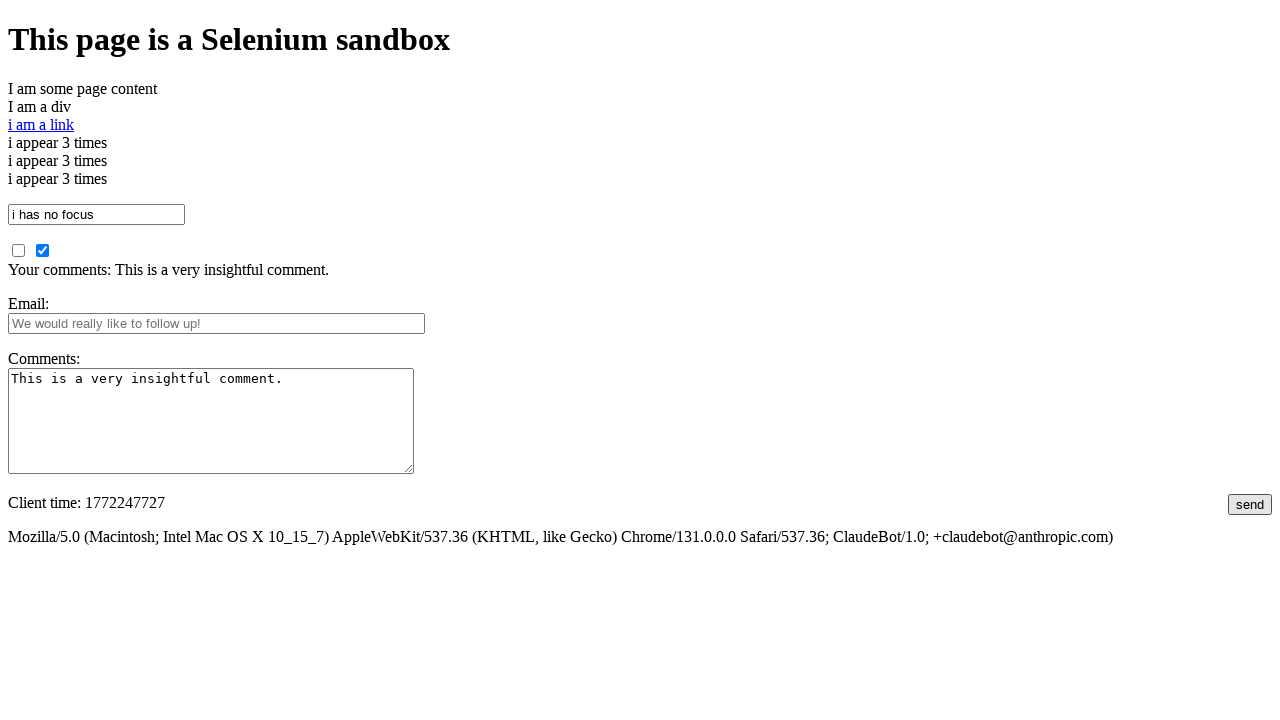

Retrieved comment text from page
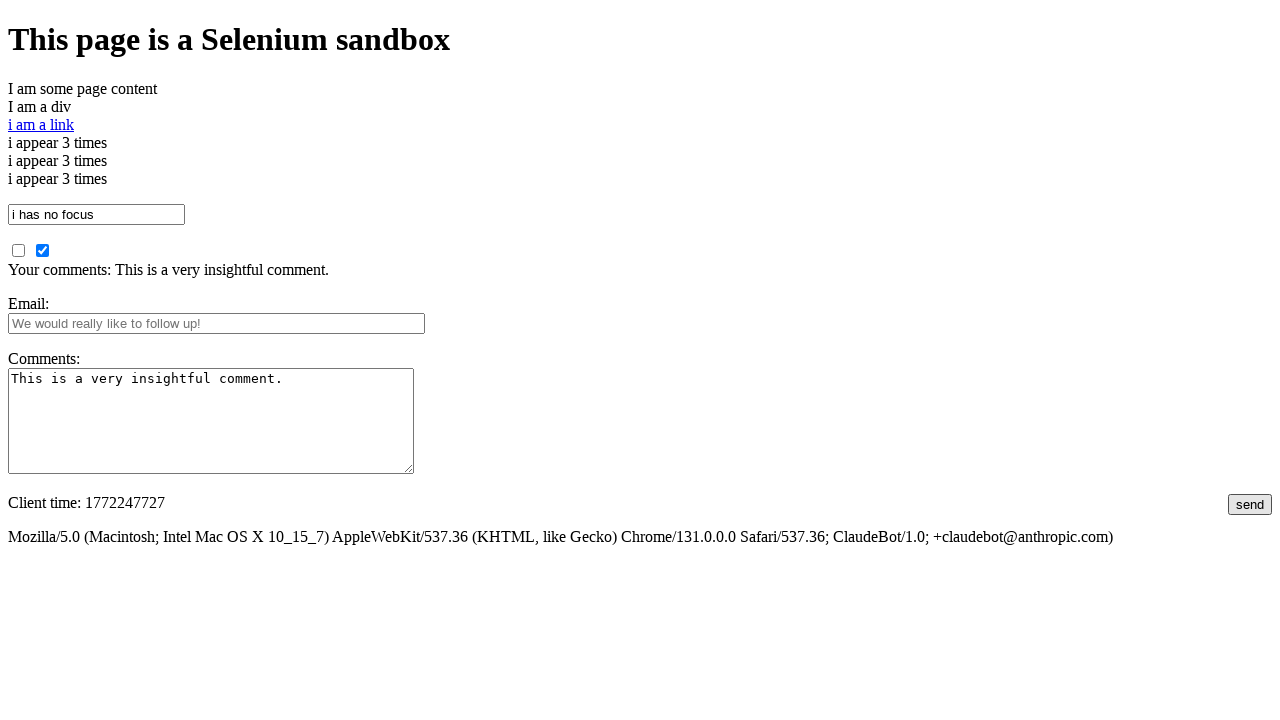

Verified submitted comment is displayed correctly
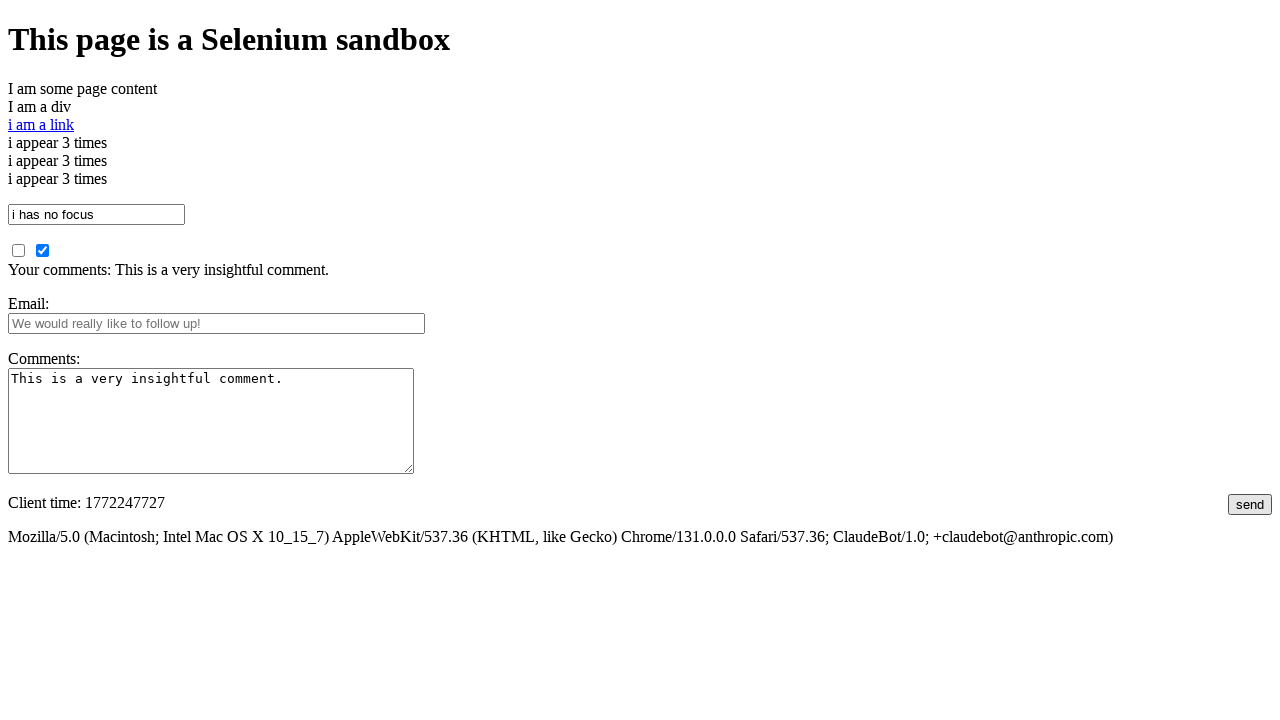

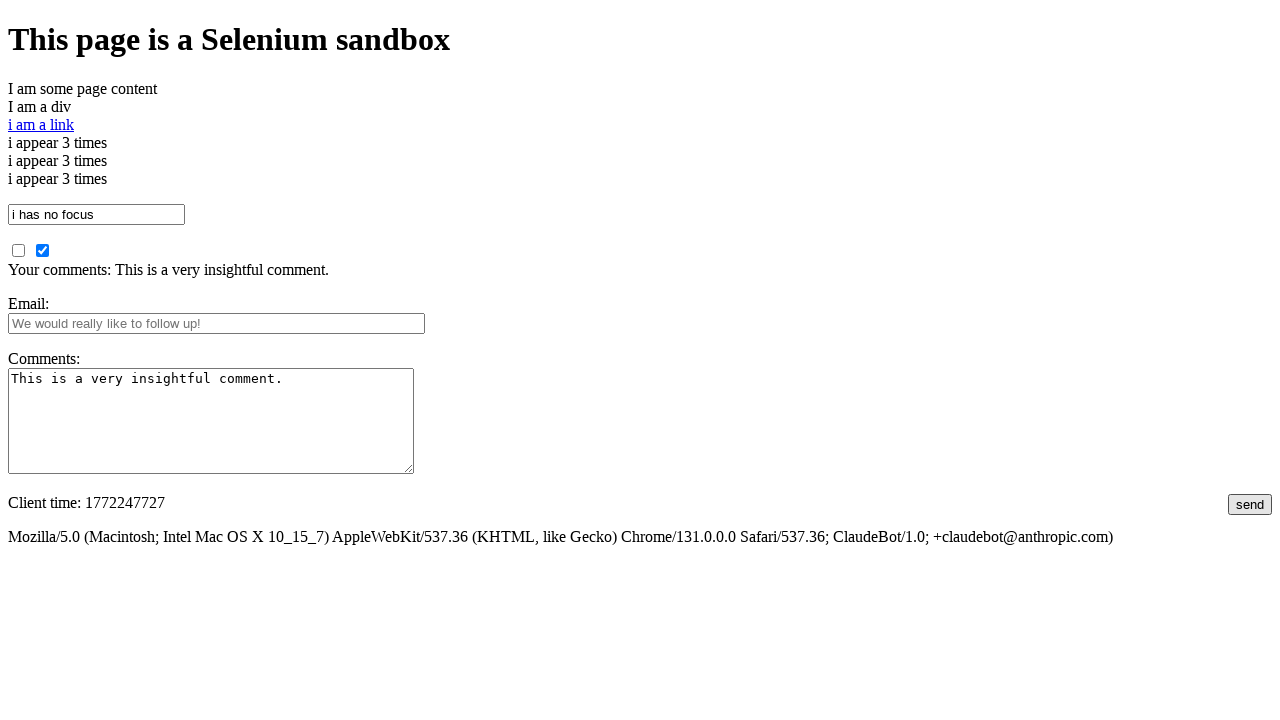